Clicks the Submit Your Own Piece of Code link in the main content and verifies navigation

Starting URL: https://www.99-bottles-of-beer.net/

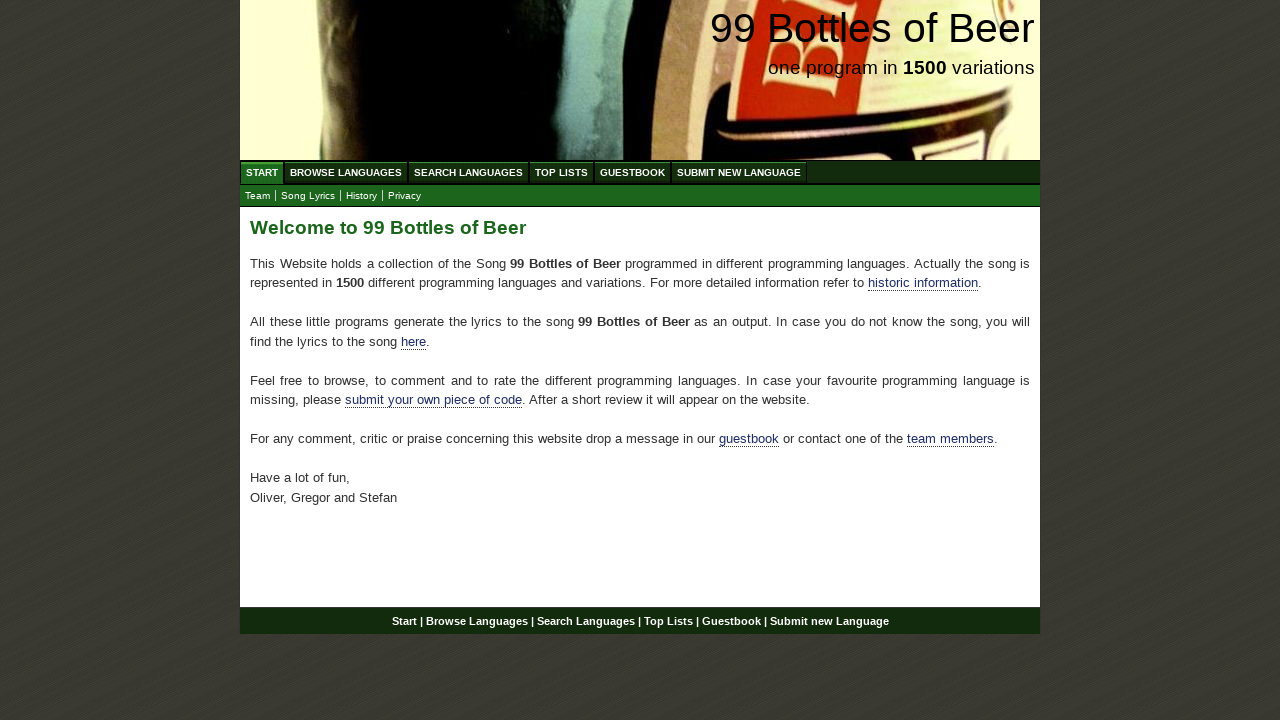

Clicked the 'Submit Your Own Piece of Code' link in the main content at (434, 400) on div#main a[href='./submitnewlanguage.html']
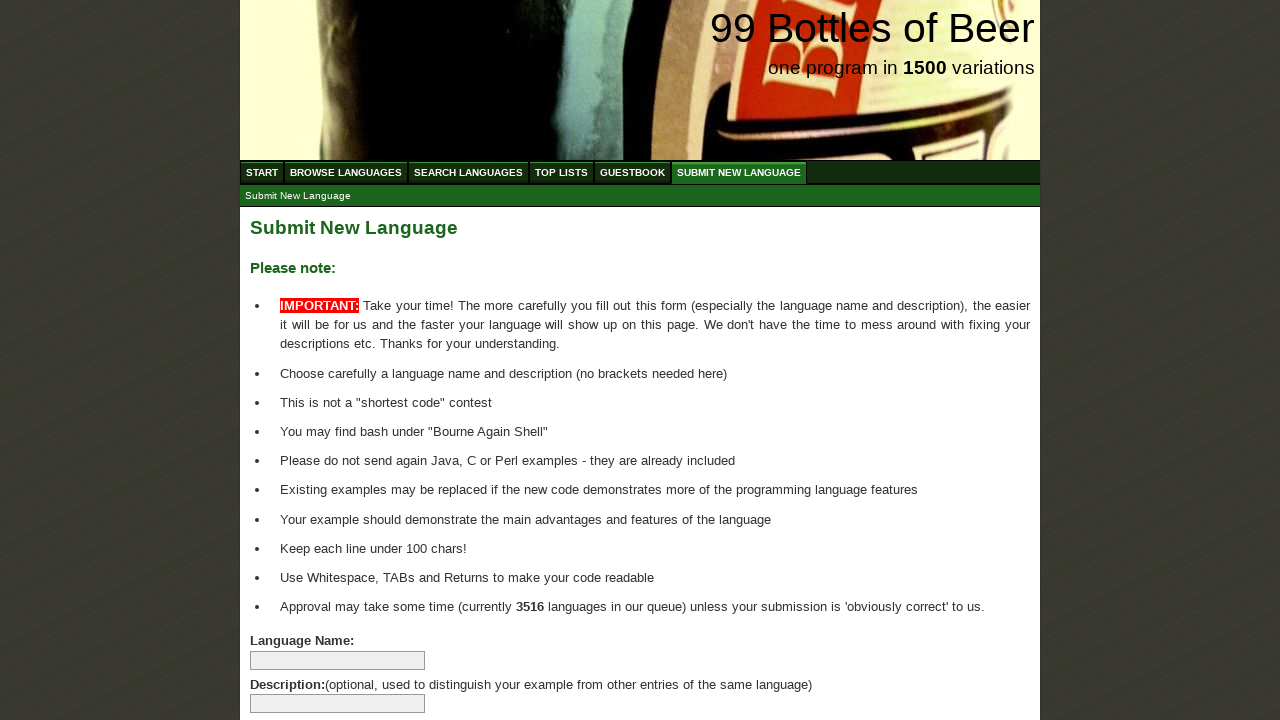

Successfully navigated to the submit new language page
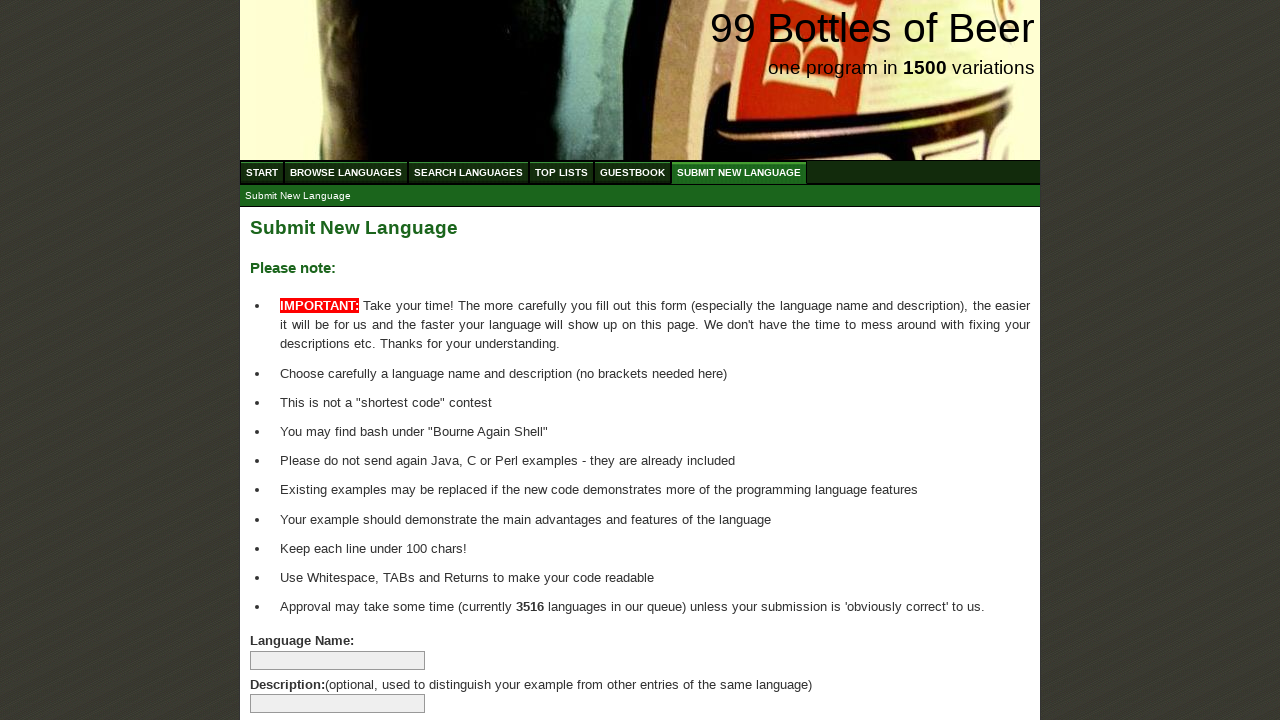

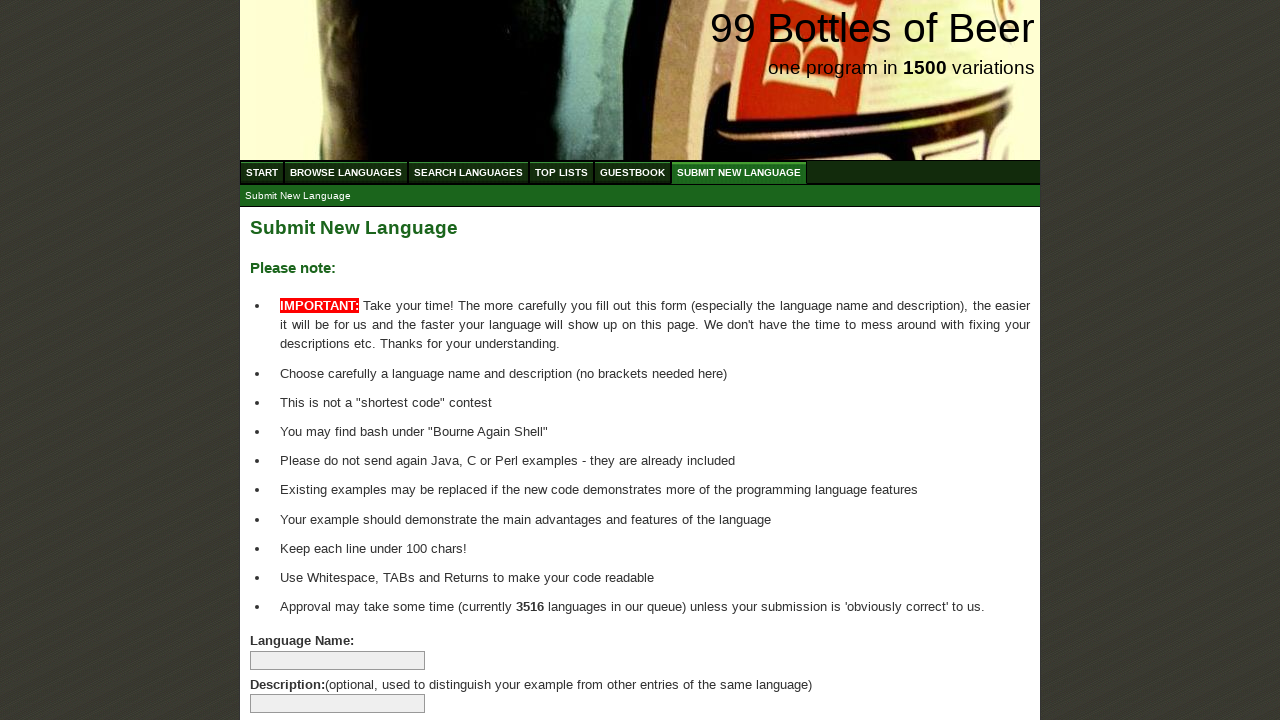